Tests that the todo counter displays the correct number of items

Starting URL: https://demo.playwright.dev/todomvc

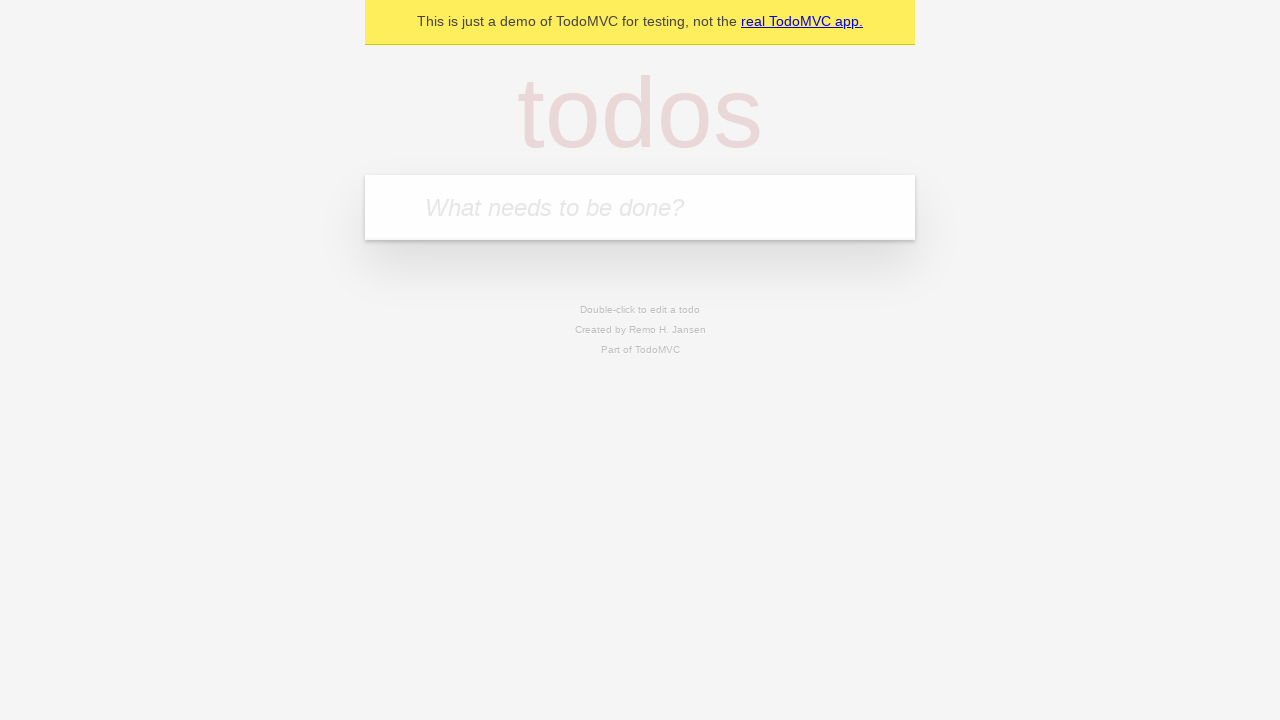

Filled new todo input with 'buy some cheese' on .new-todo
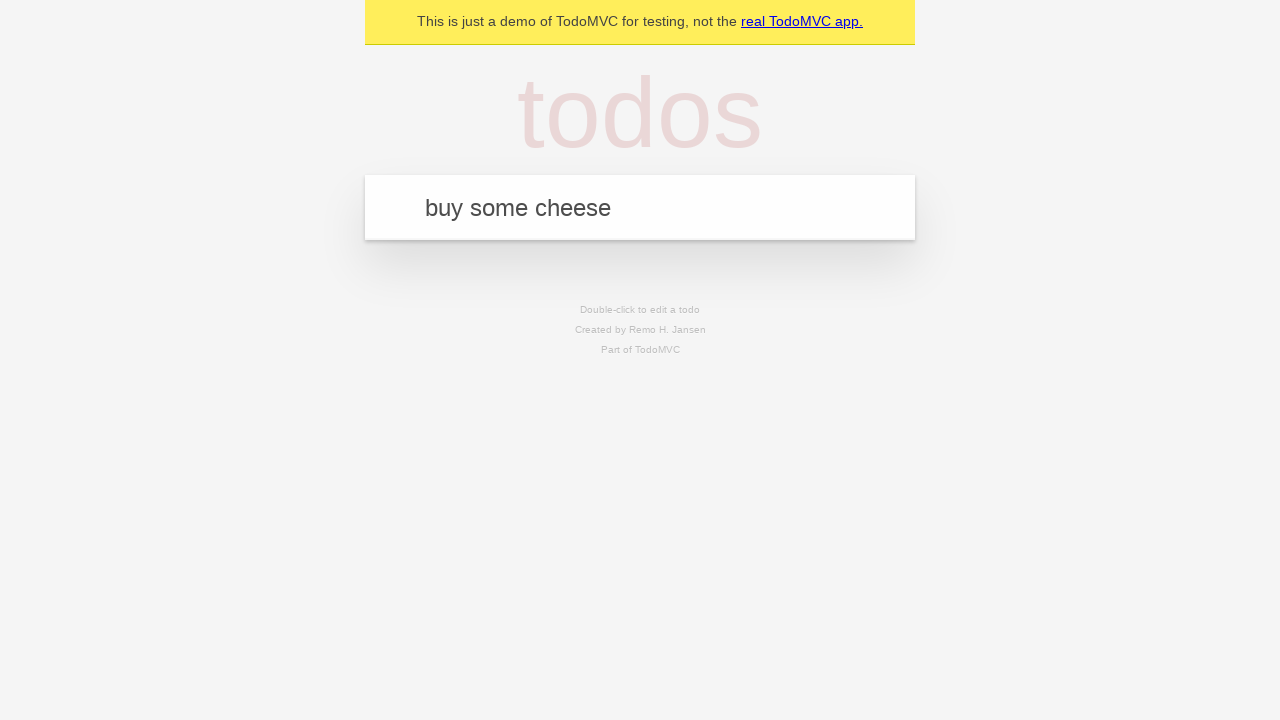

Pressed Enter to add first todo item on .new-todo
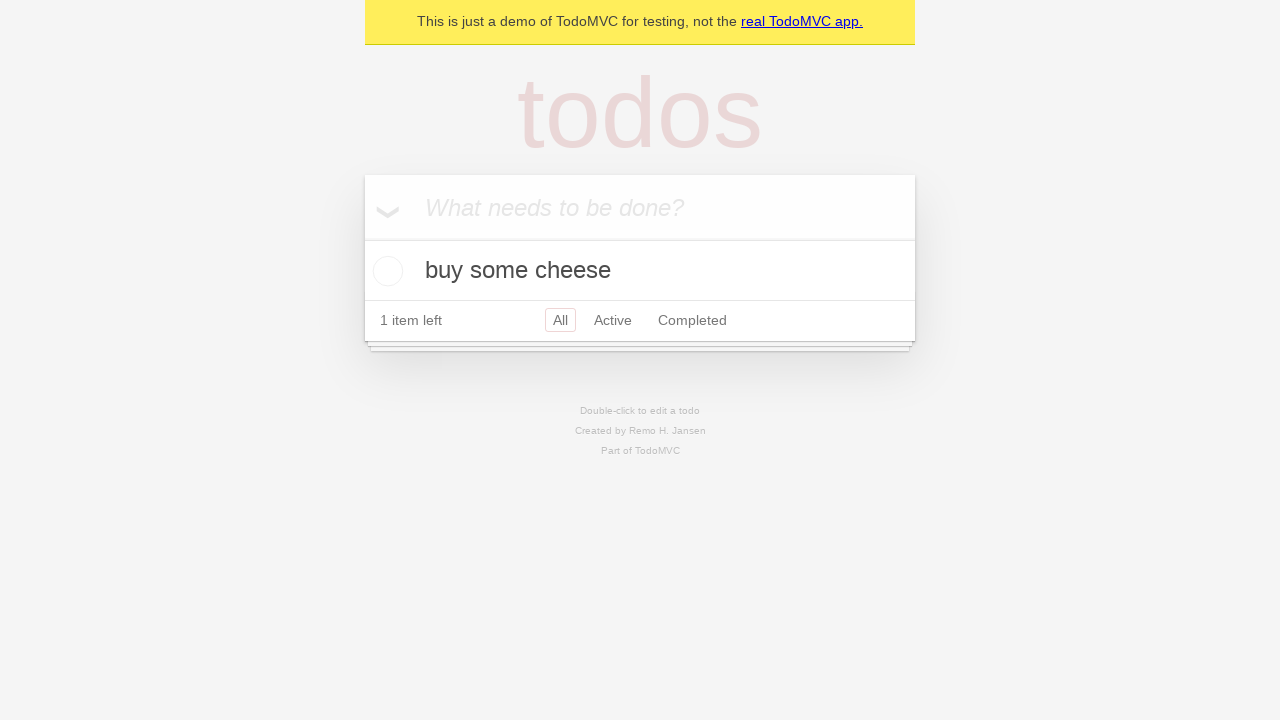

Waited for todo counter to appear
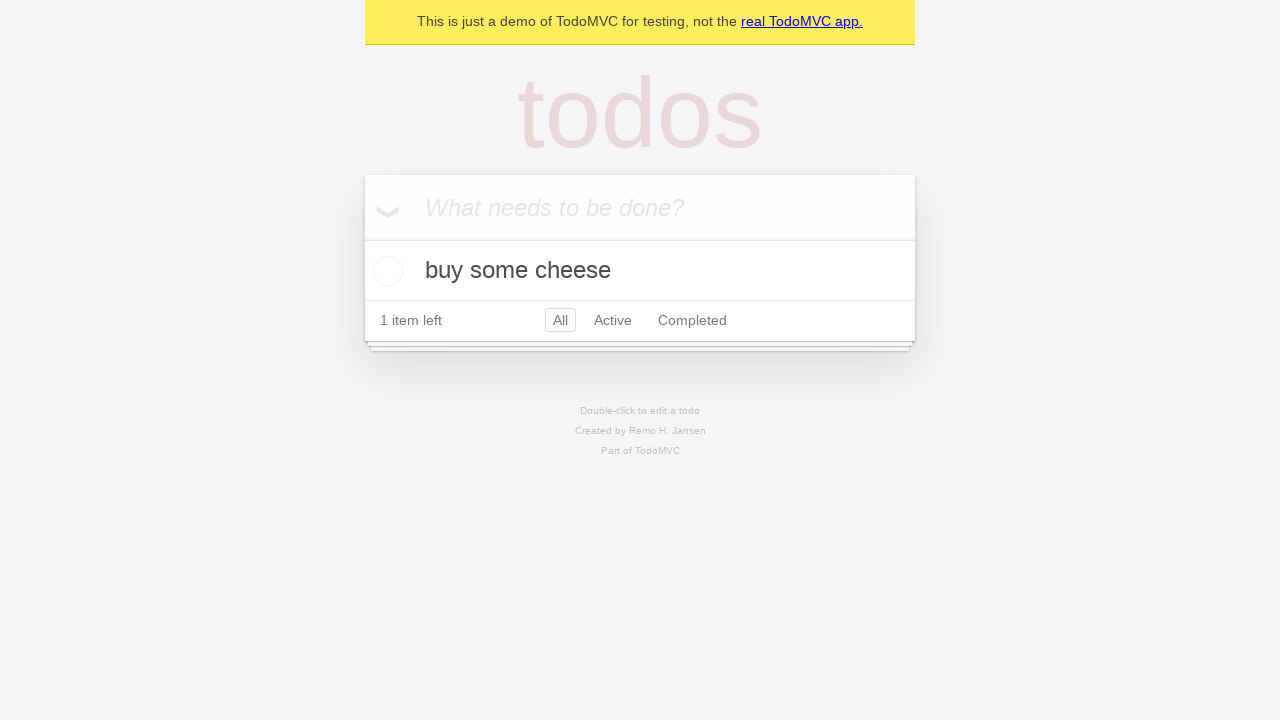

Filled new todo input with 'feed the cat' on .new-todo
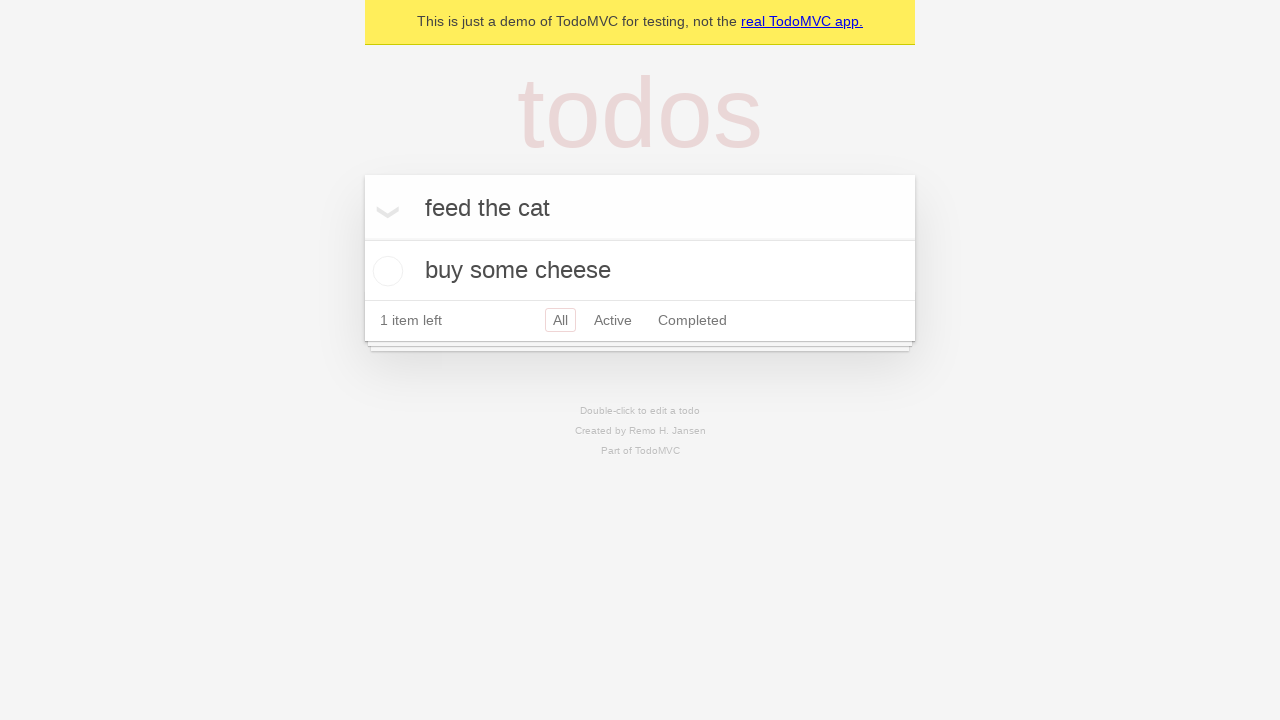

Pressed Enter to add second todo item on .new-todo
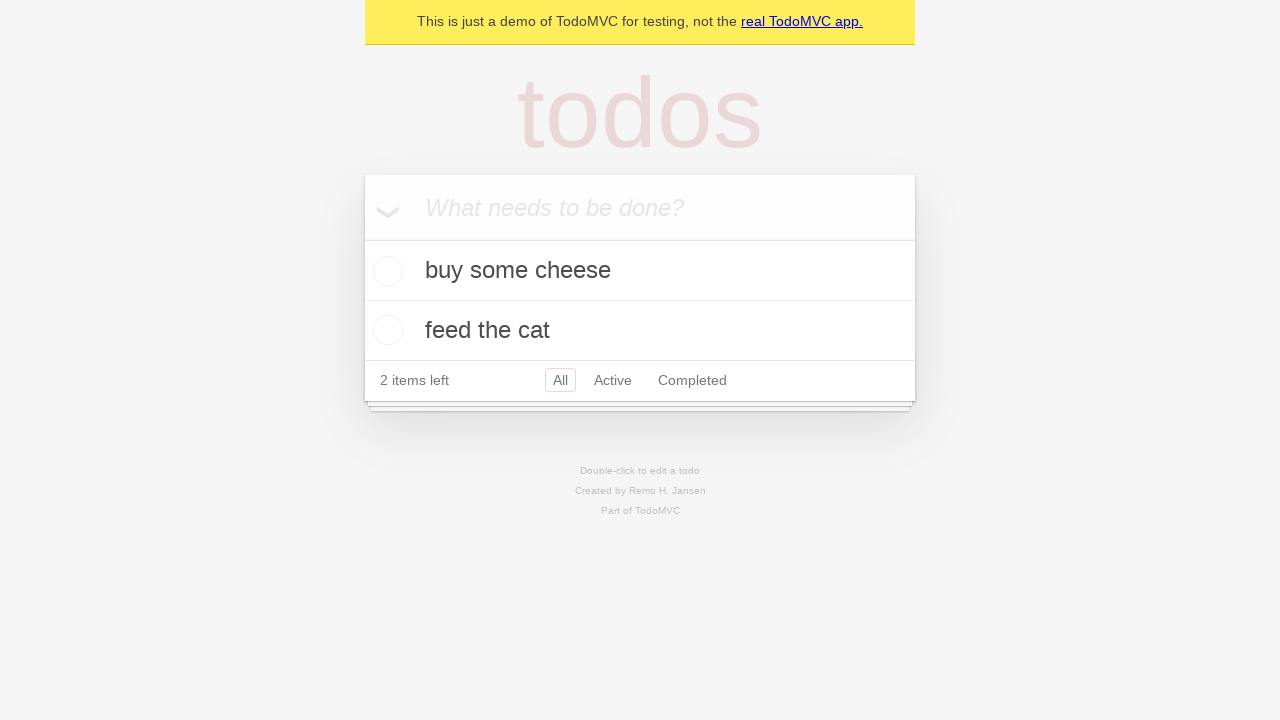

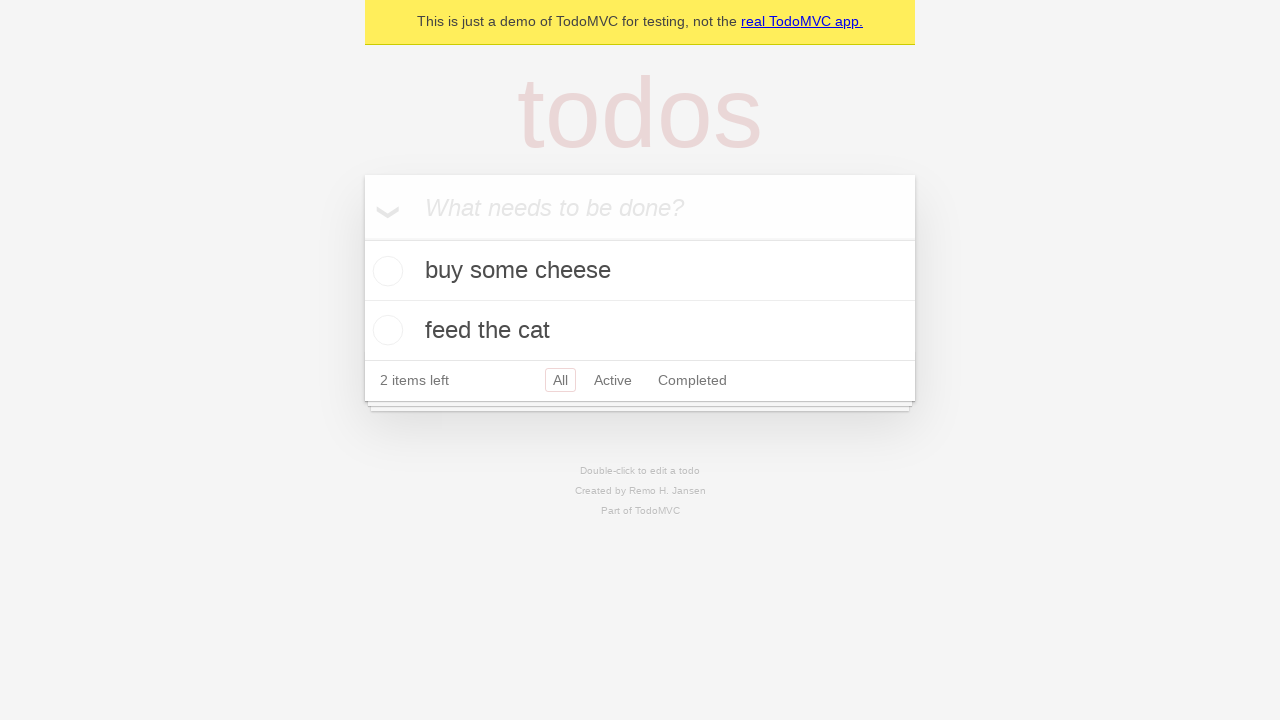